Tests an Angular practice form by filling various input fields including email, password, name, and radio buttons, then submitting the form and verifying success message

Starting URL: https://rahulshettyacademy.com/angularpractice/

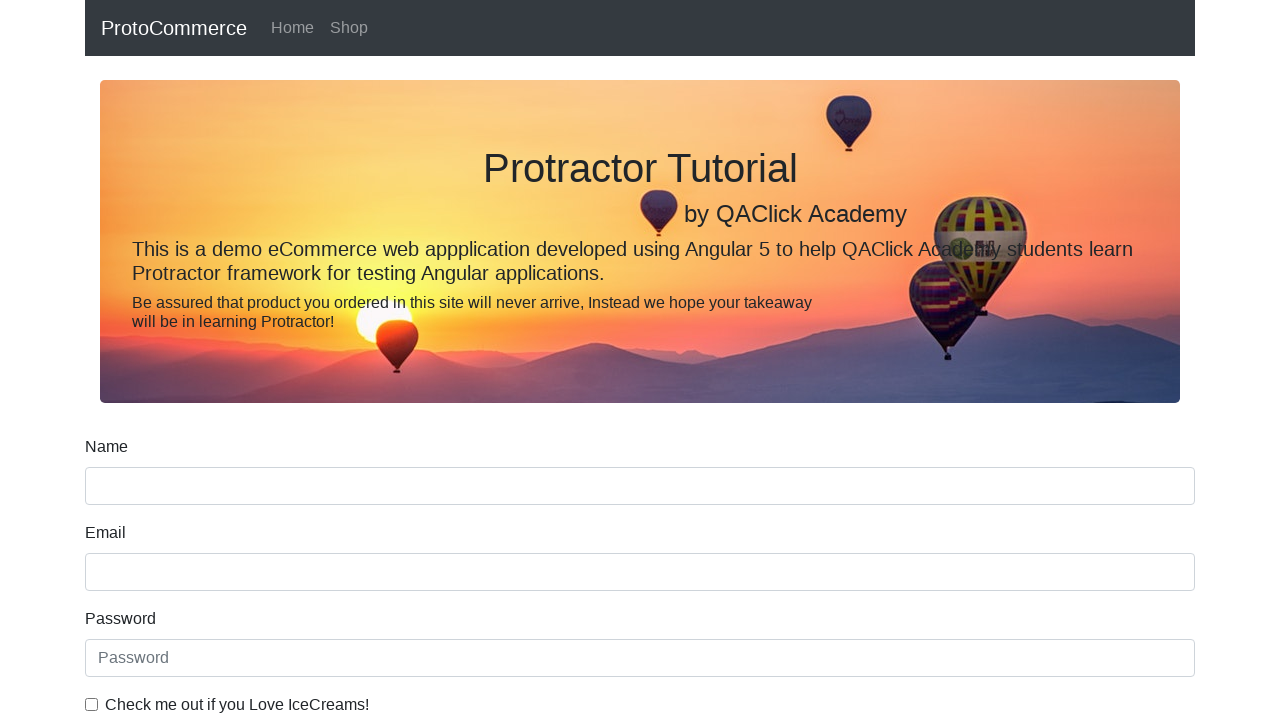

Filled email field with 'testuser492@example.com' on input[name='email']
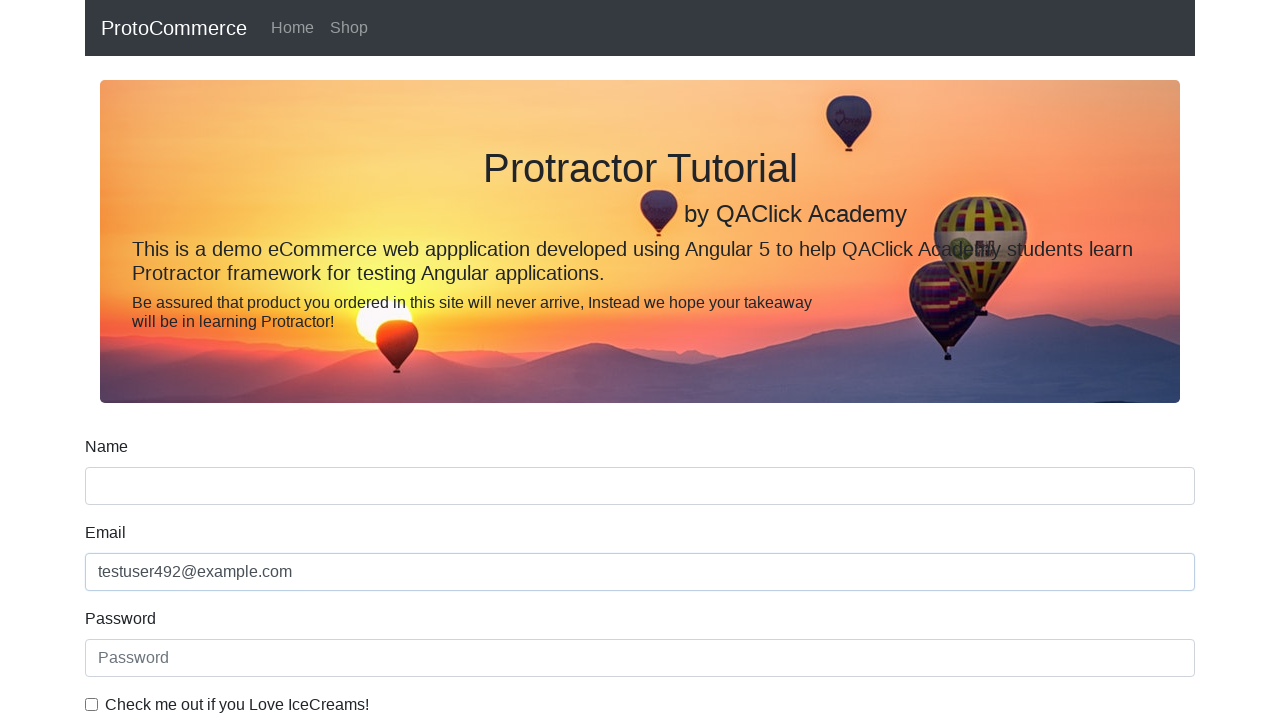

Filled password field with 'Pass123456' on #exampleInputPassword1
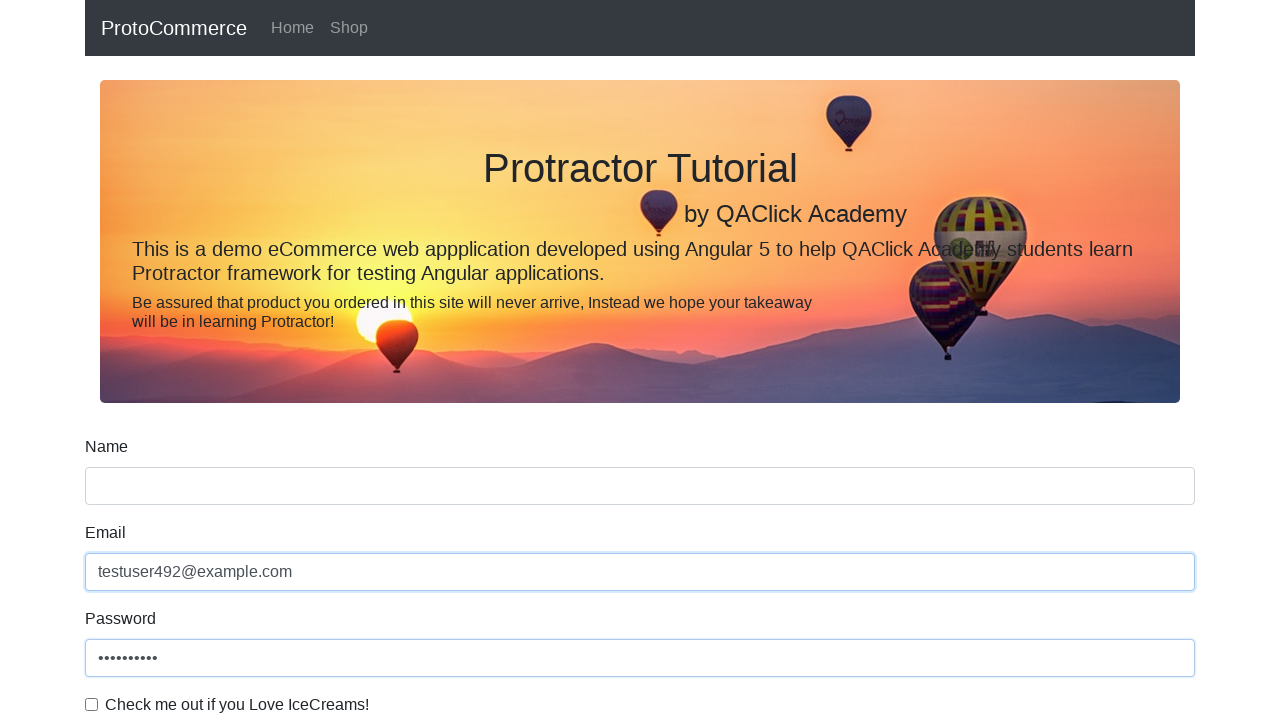

Checked the checkbox at (92, 704) on #exampleCheck1
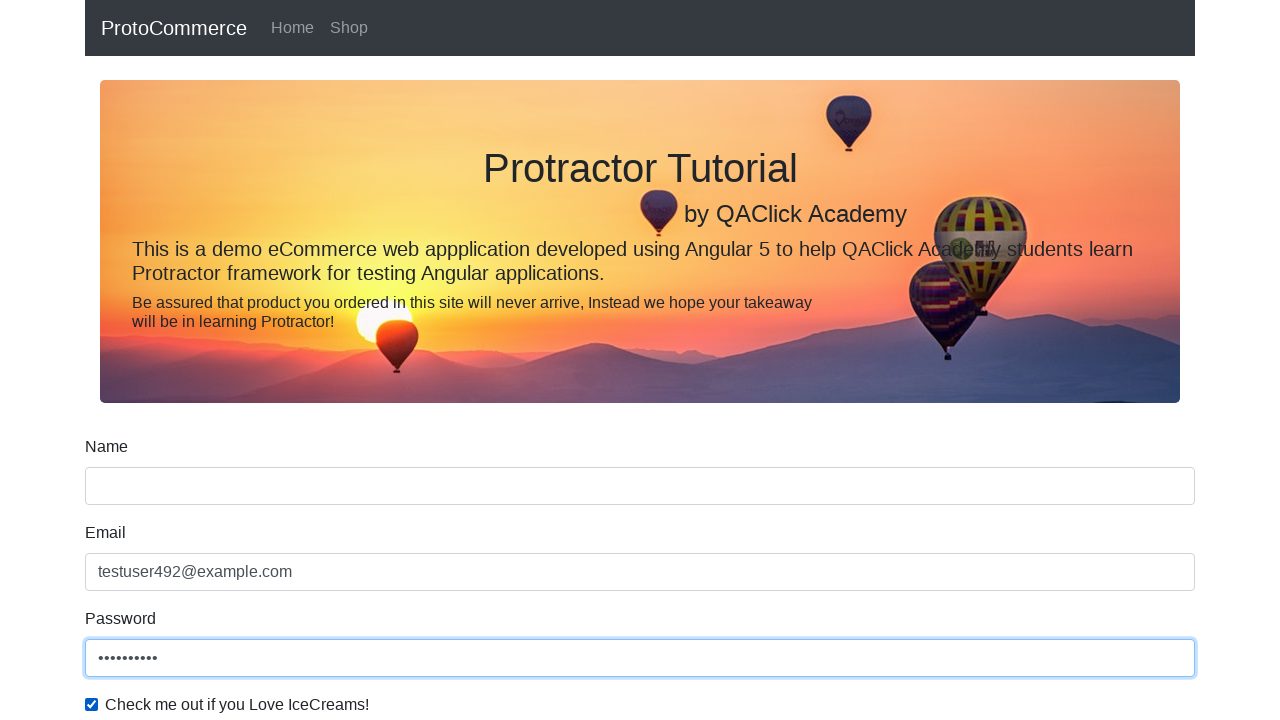

Filled name field with 'John Smith' on input[name='name']
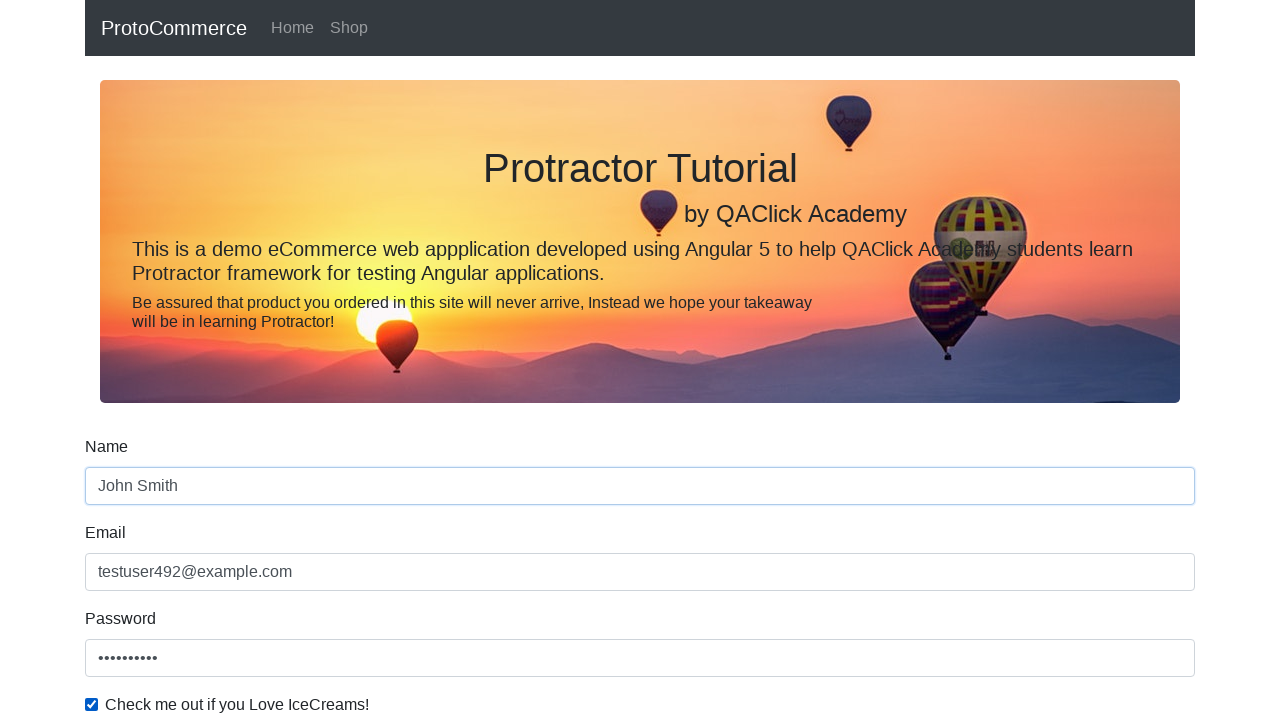

Selected radio button at (238, 360) on #inlineRadio1
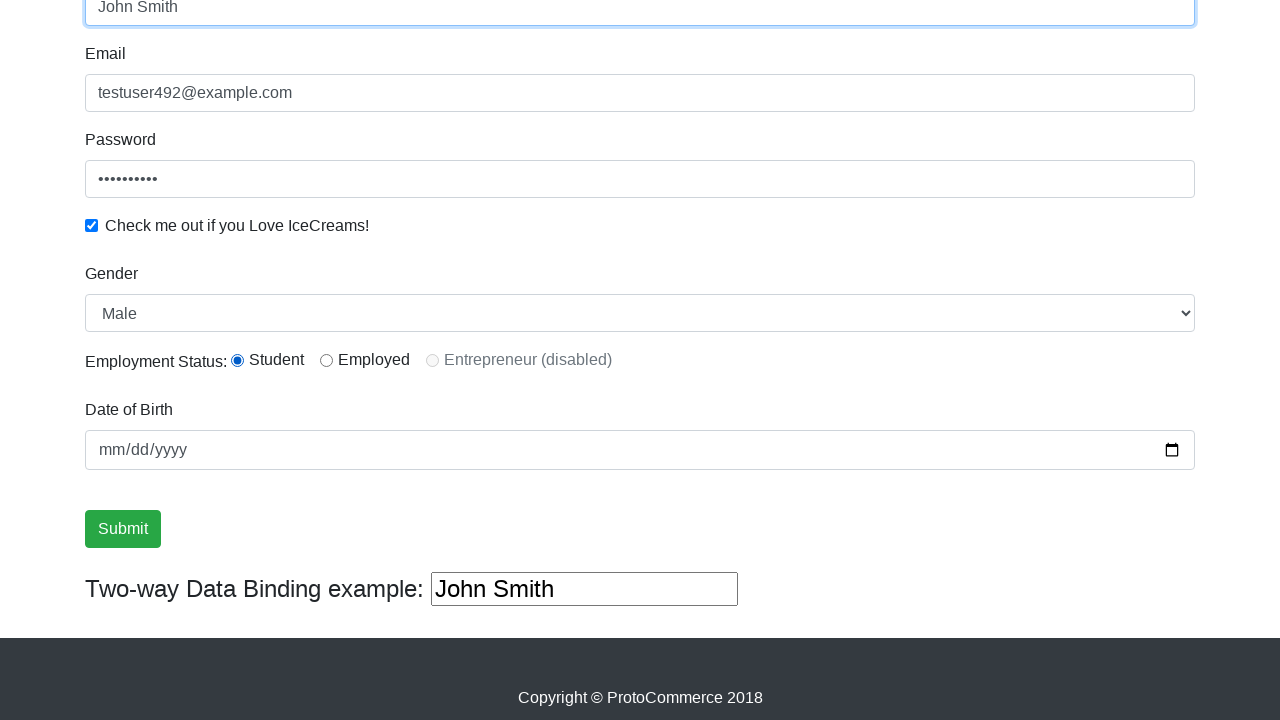

Clicked submit button to submit the form at (123, 529) on xpath=//input[@type='submit']
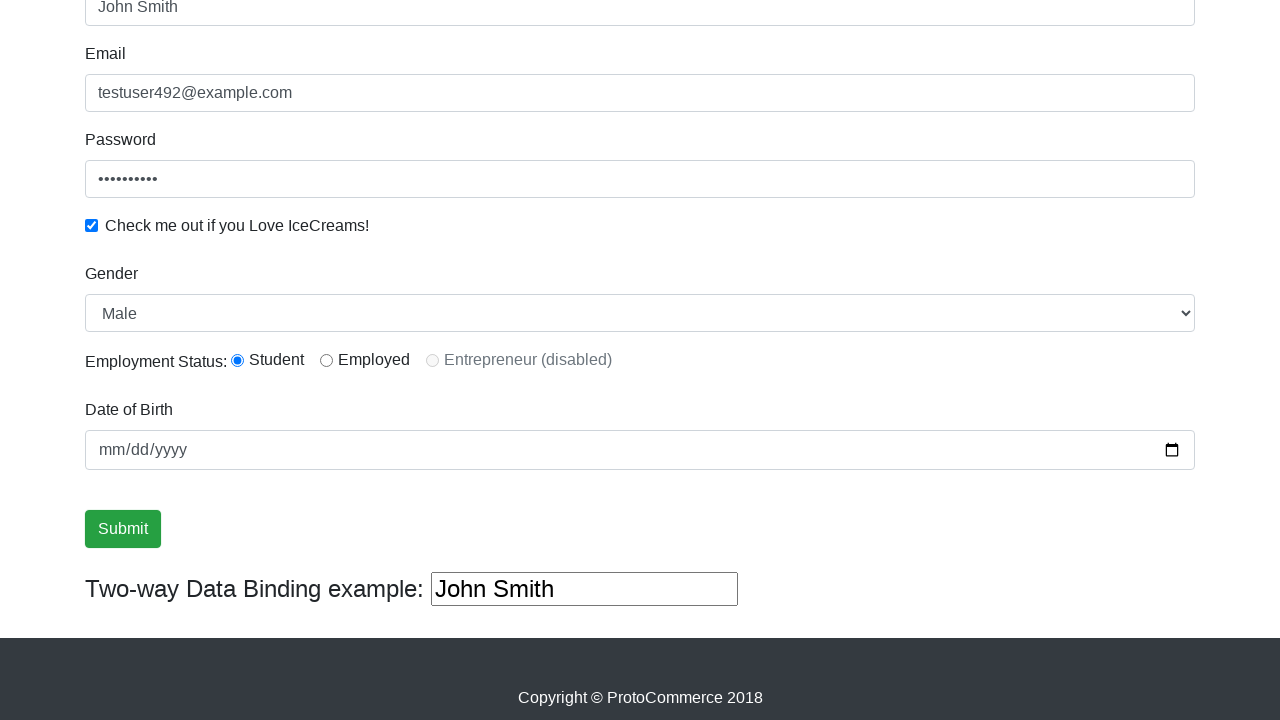

Success message appeared after form submission
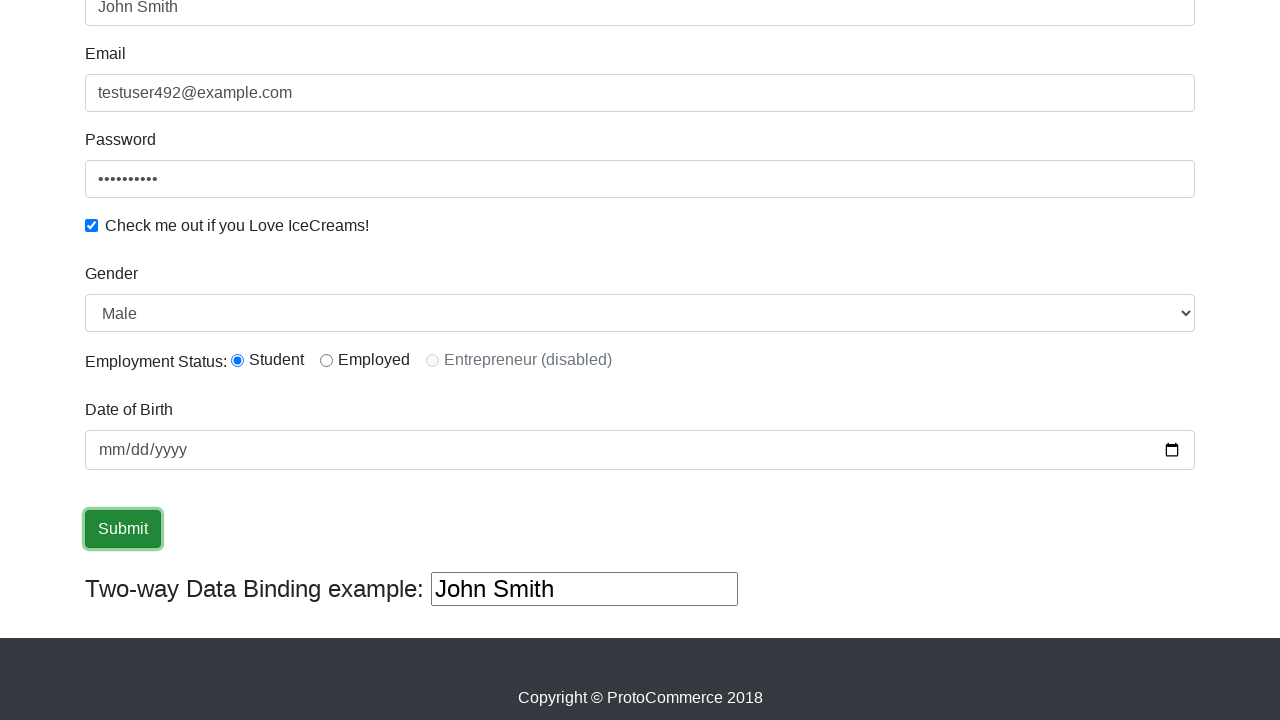

Verified success message contains 'success' text
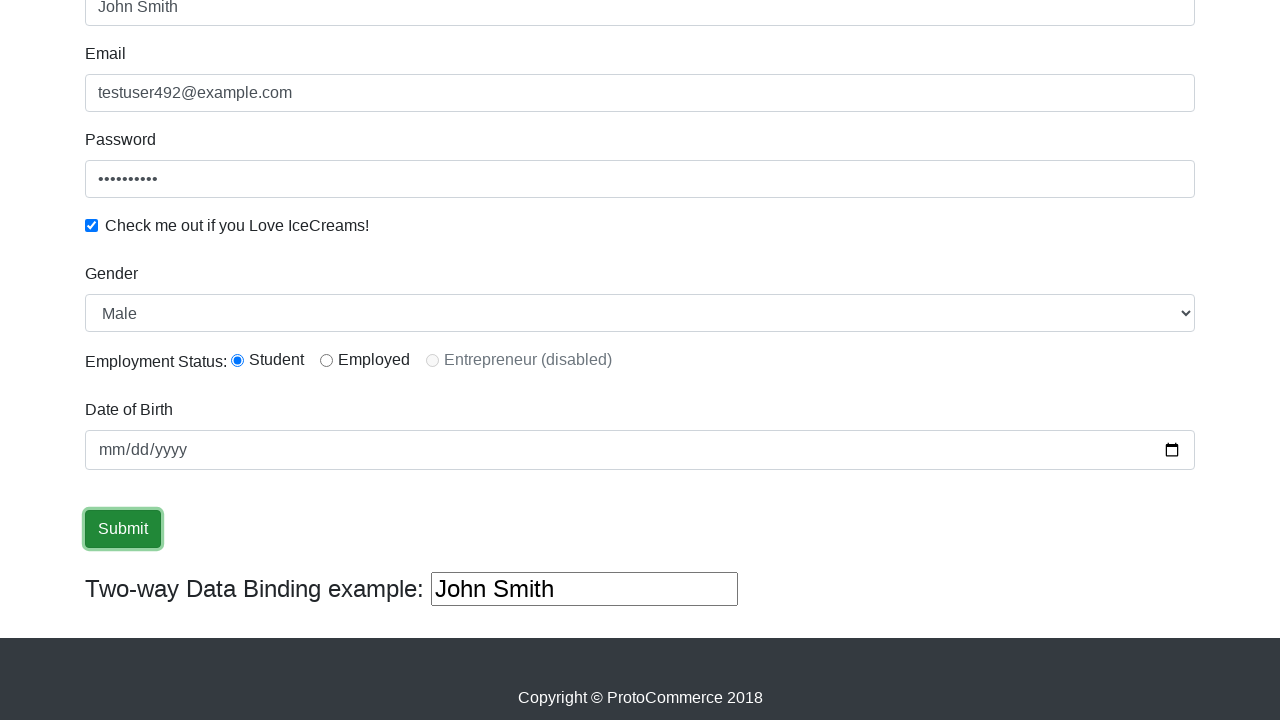

Filled additional text field with 'Additional text entry' on (//input[@type='text'])[3]
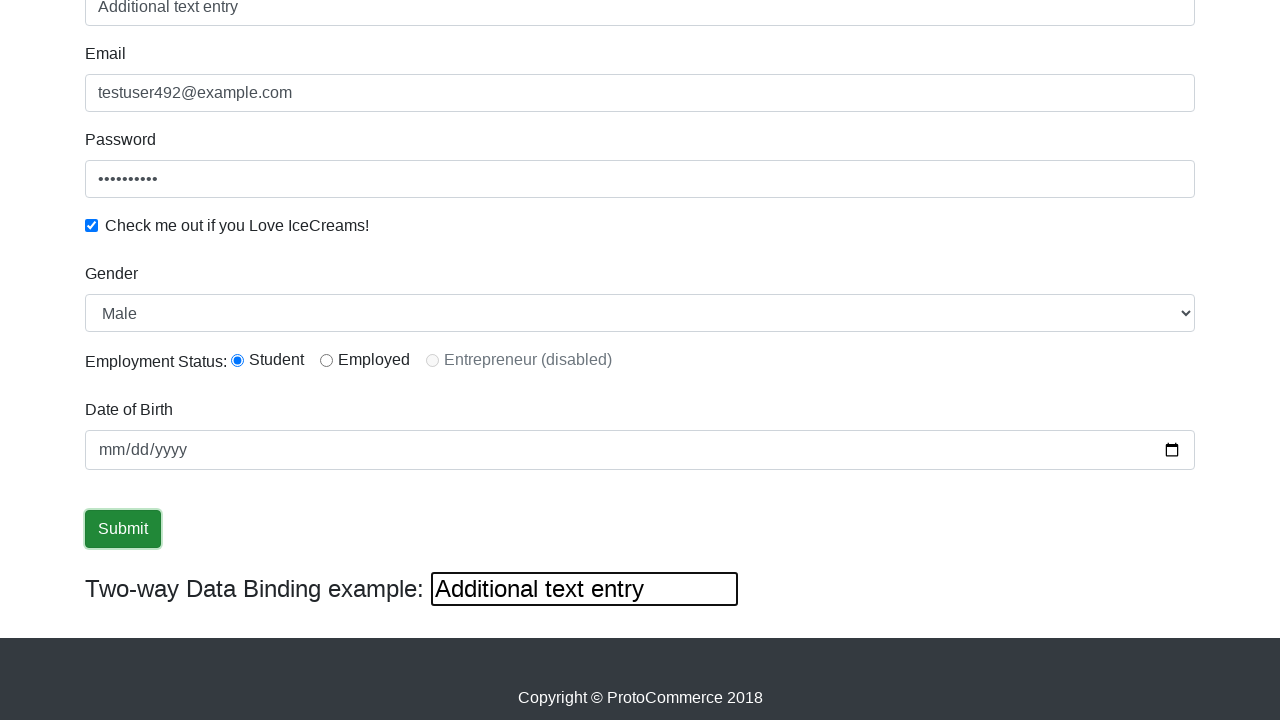

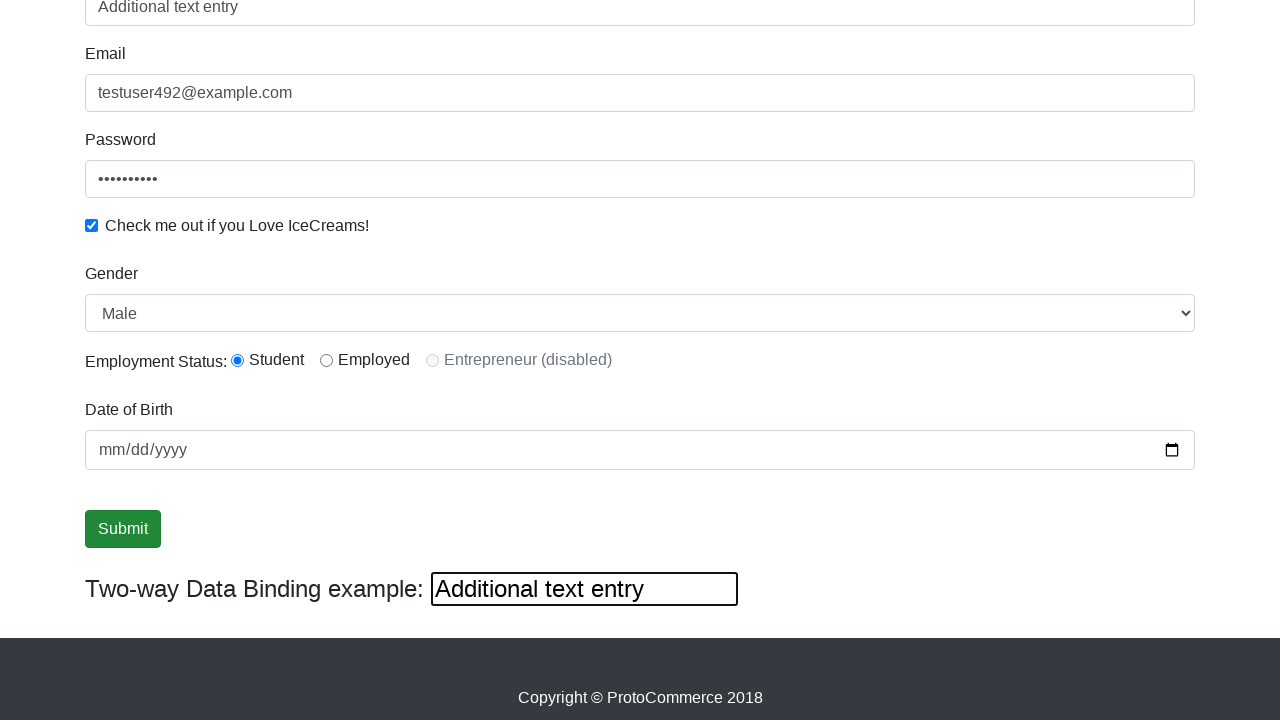